Tests a text box form submission by filling in full name, email, current address, and permanent address fields, then verifying the submitted data appears correctly.

Starting URL: https://demoqa.com/text-box

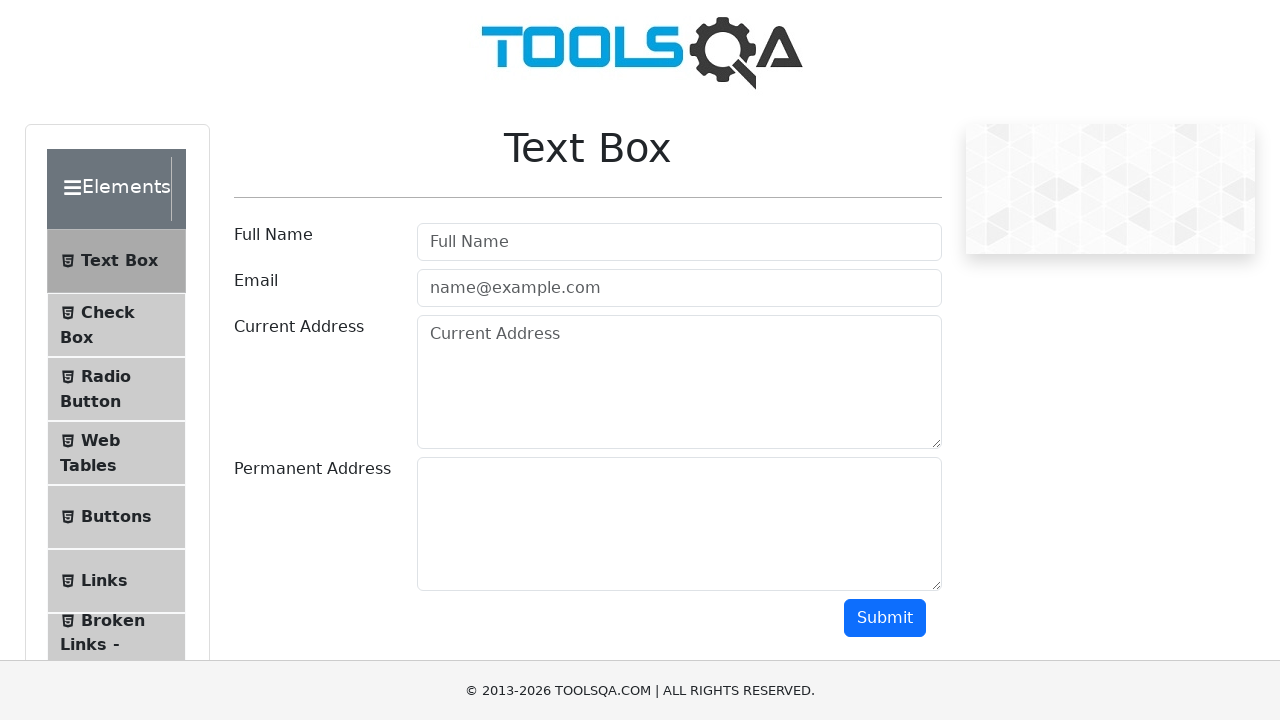

Filled Full Name field with 'John Smith' on input[placeholder='Full Name']
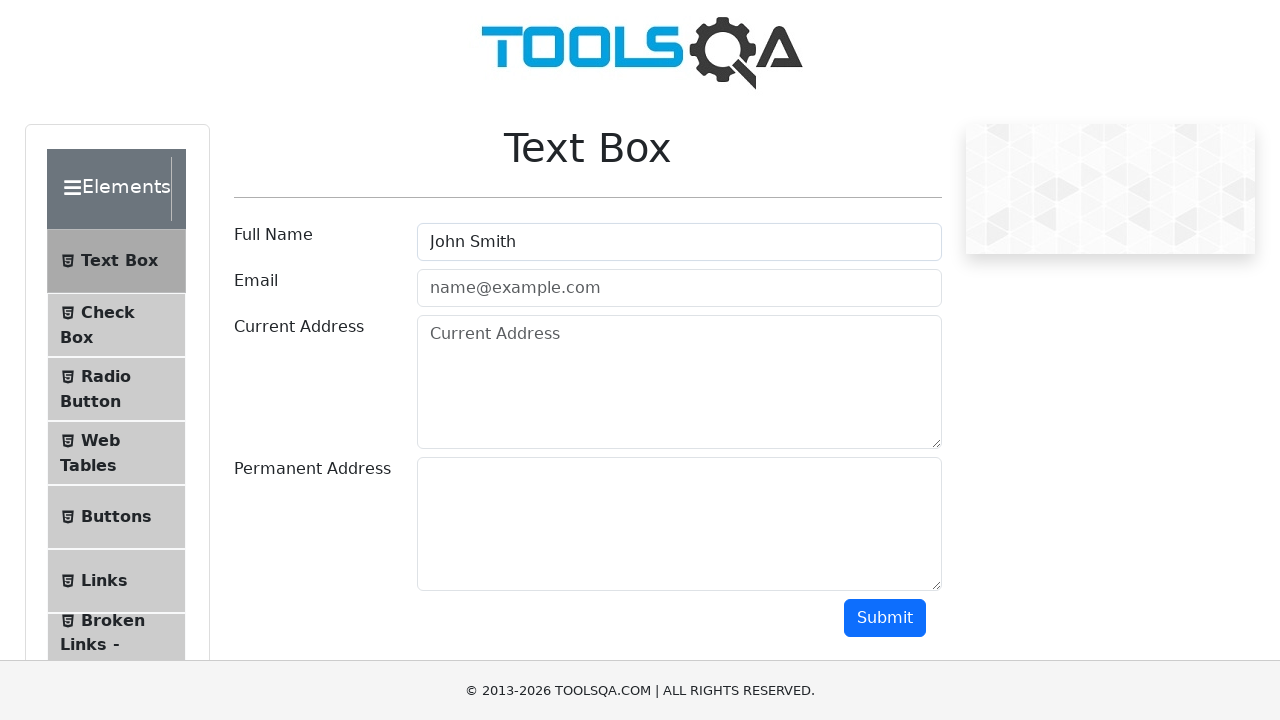

Filled Email field with 'johnsmith@example.com' on input[placeholder='name@example.com']
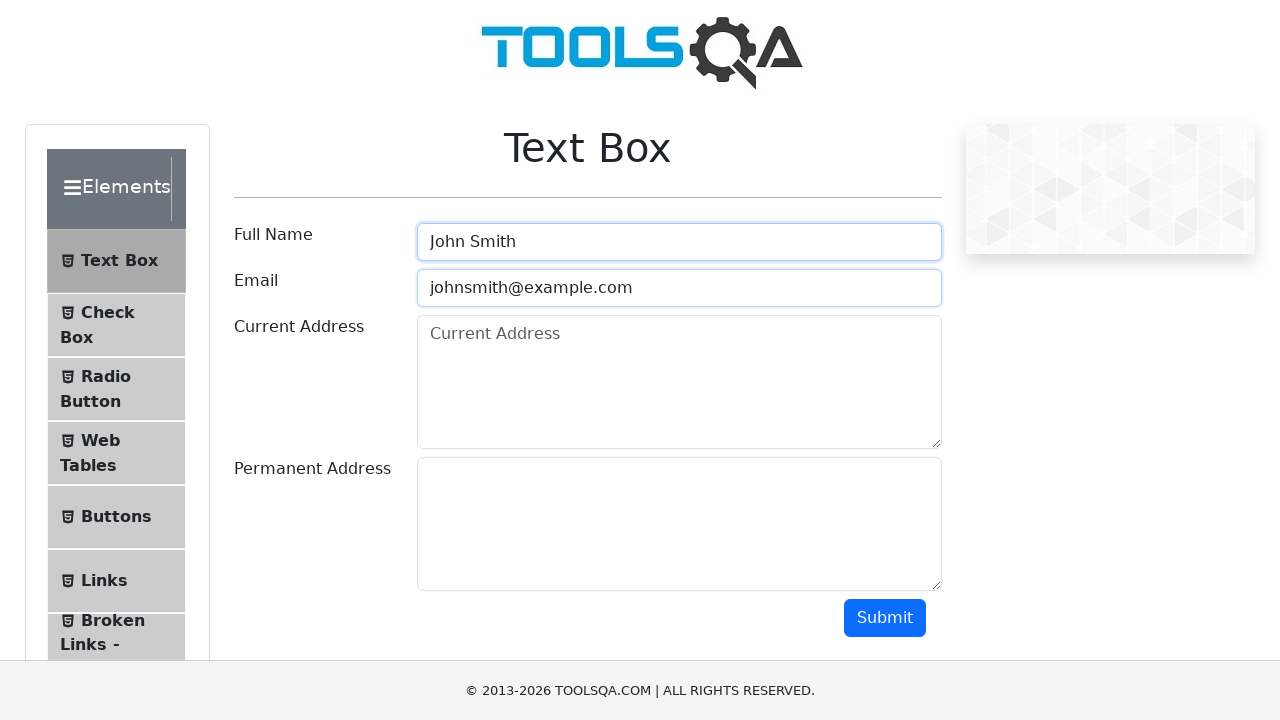

Filled Current Address field with '123 Main Street, New York' on textarea[placeholder='Current Address']
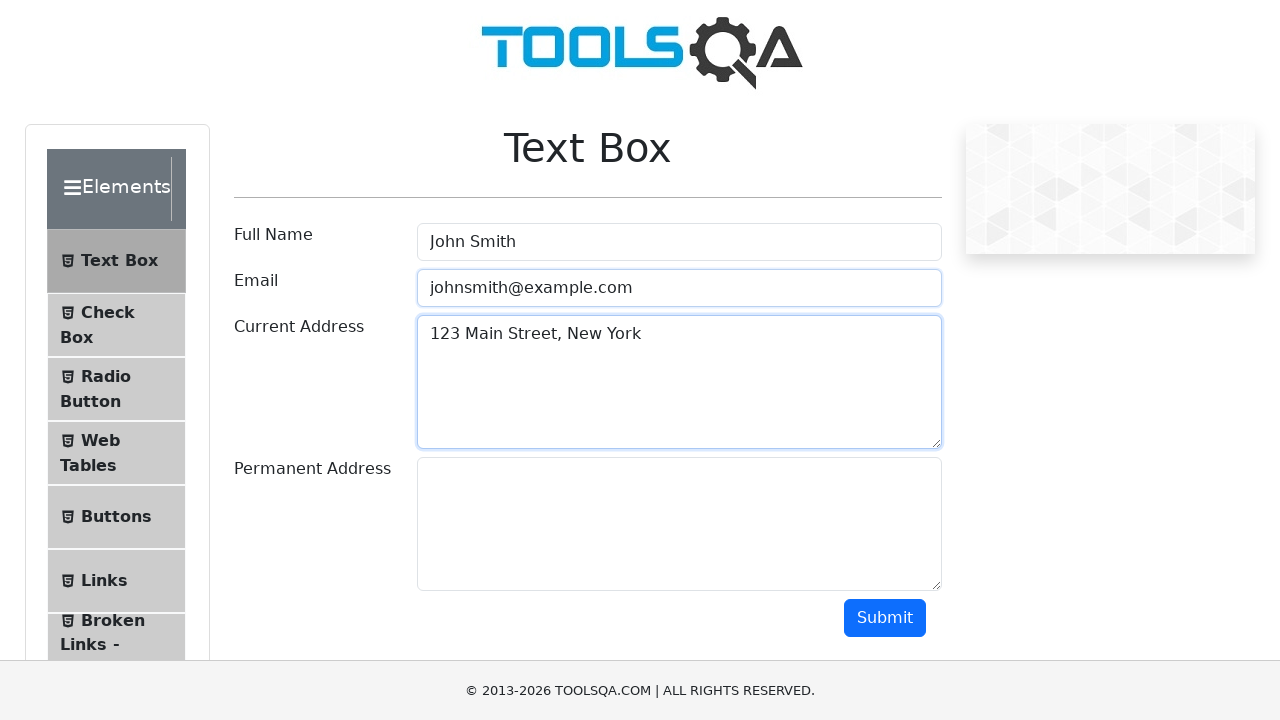

Filled Permanent Address field with '123 Main Street, New York' on #permanentAddress
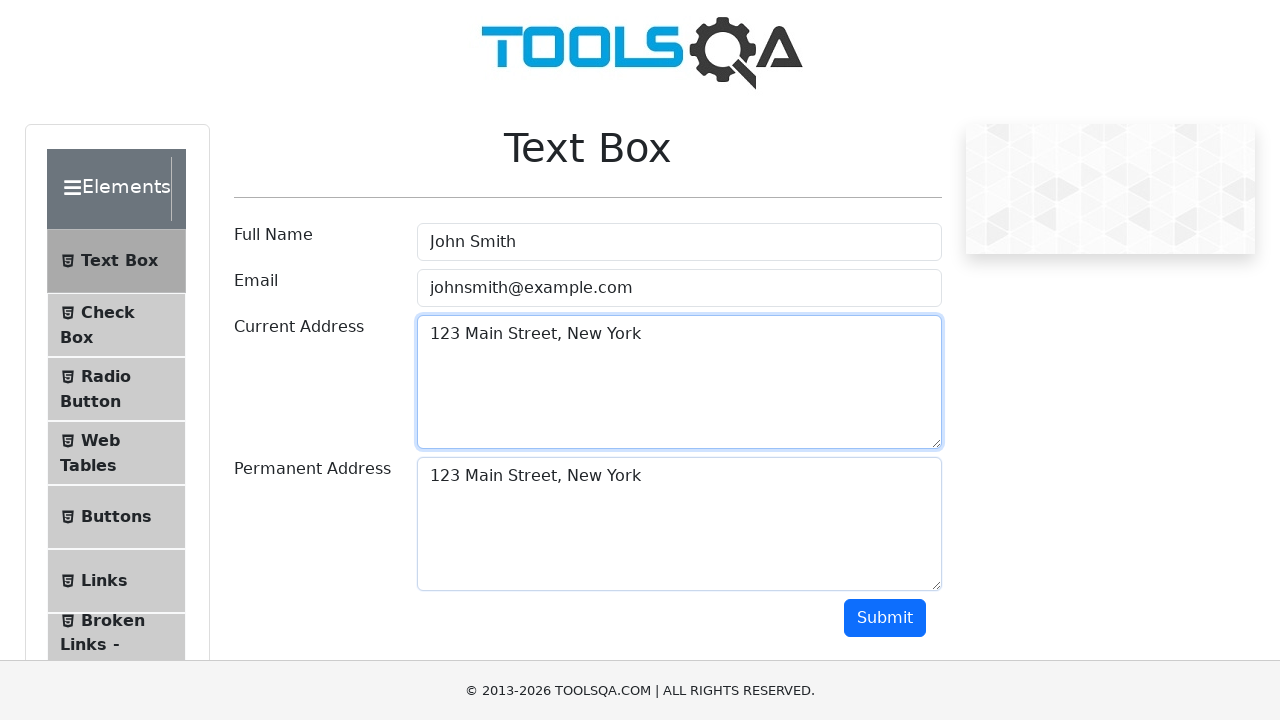

Clicked Submit button to submit the form at (885, 618) on #submit
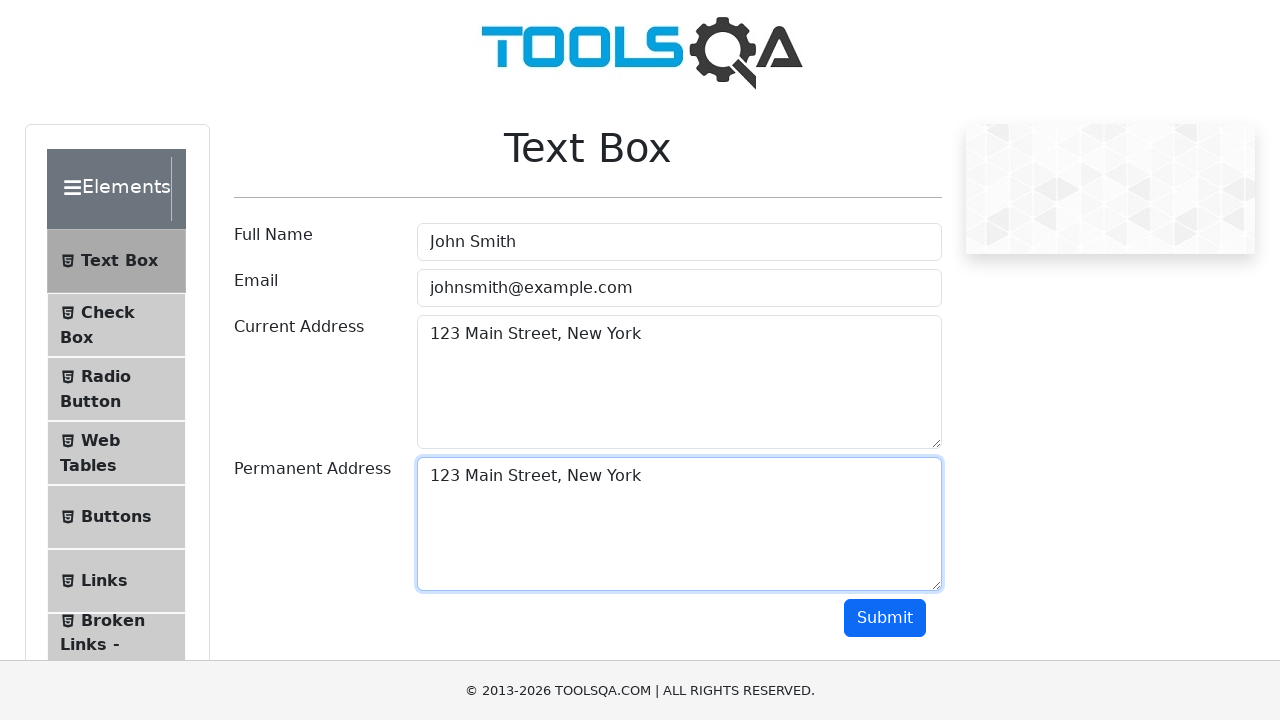

Form submission output appeared on the page
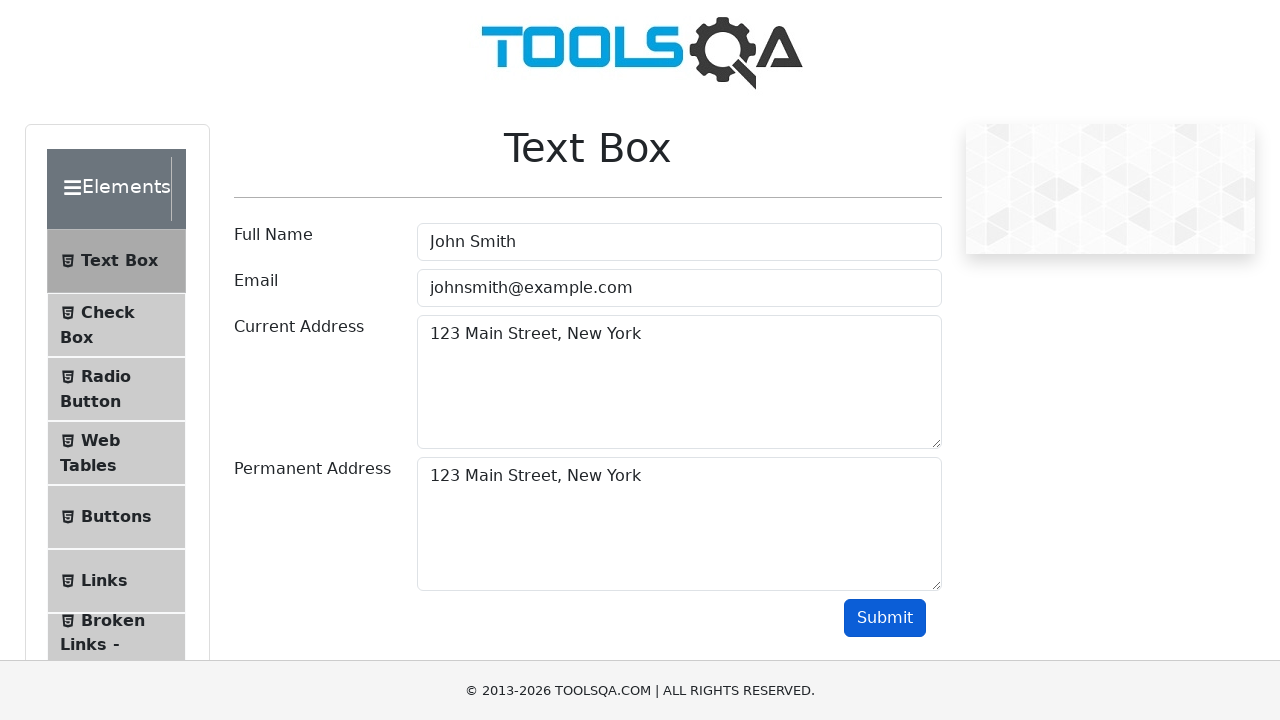

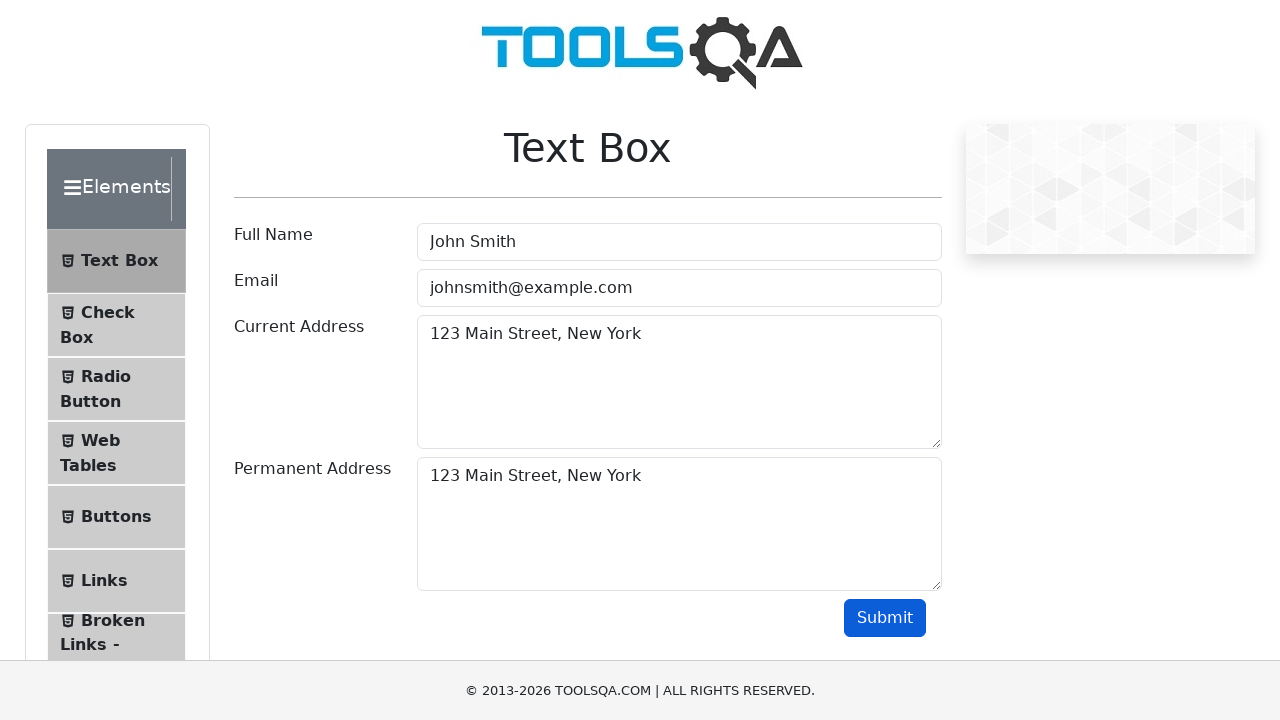